Tests dynamic click functionality by clicking a button and verifying the success message appears

Starting URL: https://demoqa.com/buttons

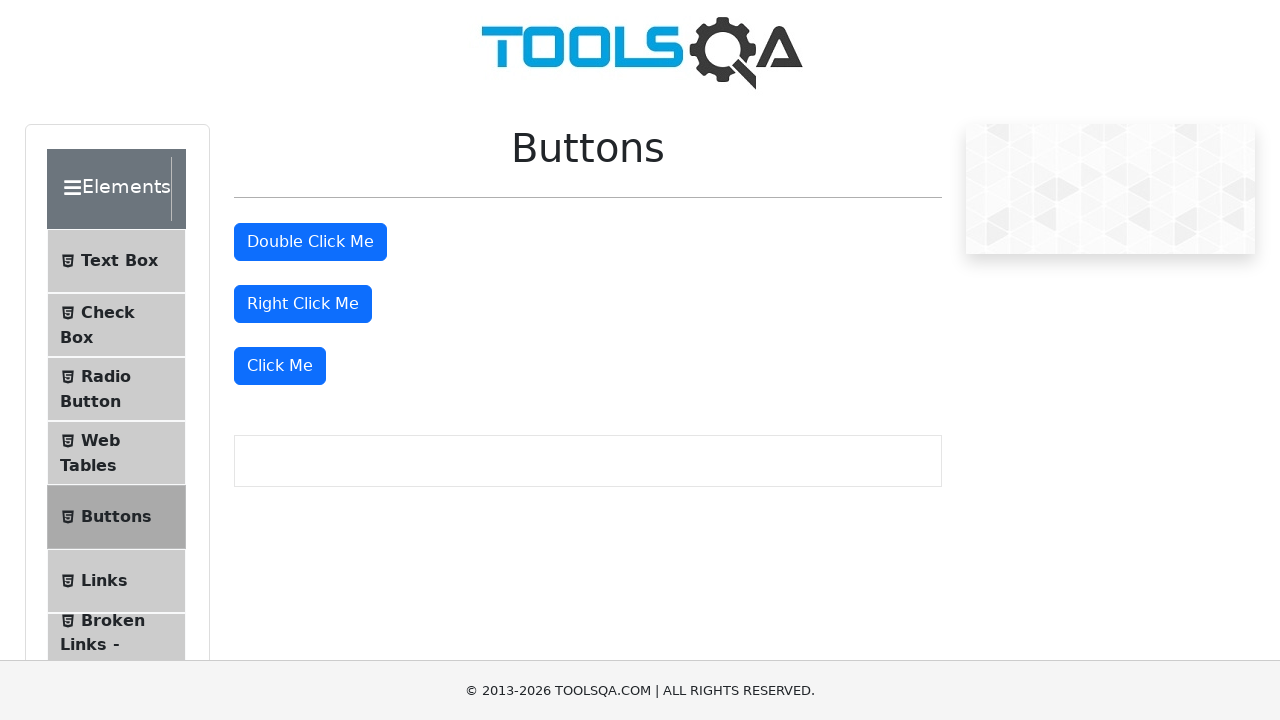

Located the dynamic click button element
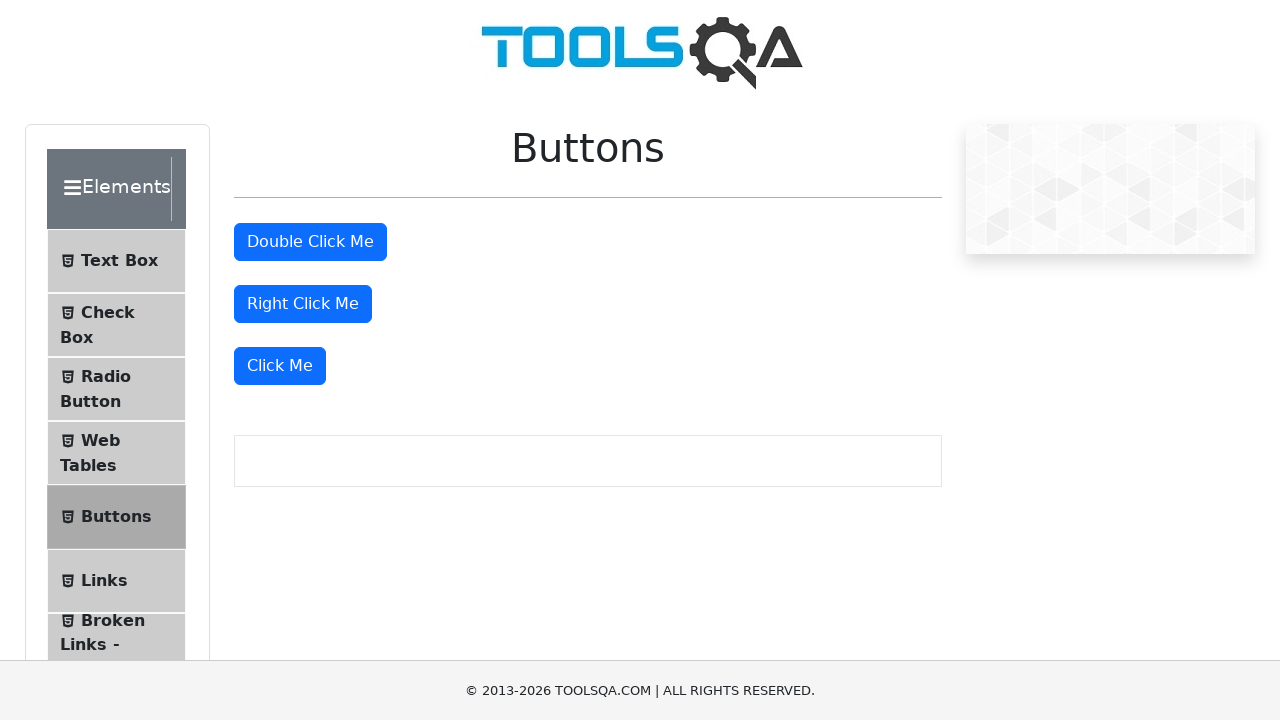

Scrolled dynamic click button into view
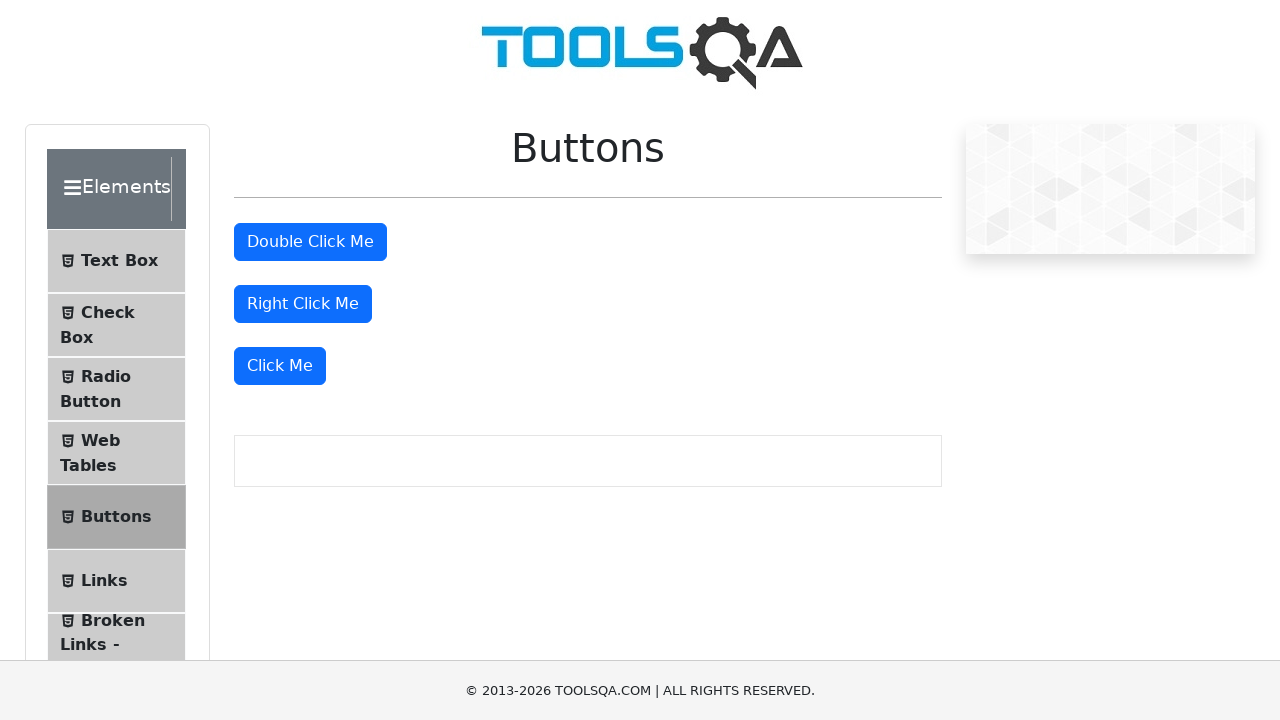

Clicked the dynamic click button at (280, 366) on xpath=//*[@id='rightClickBtn']/../following-sibling::div/button
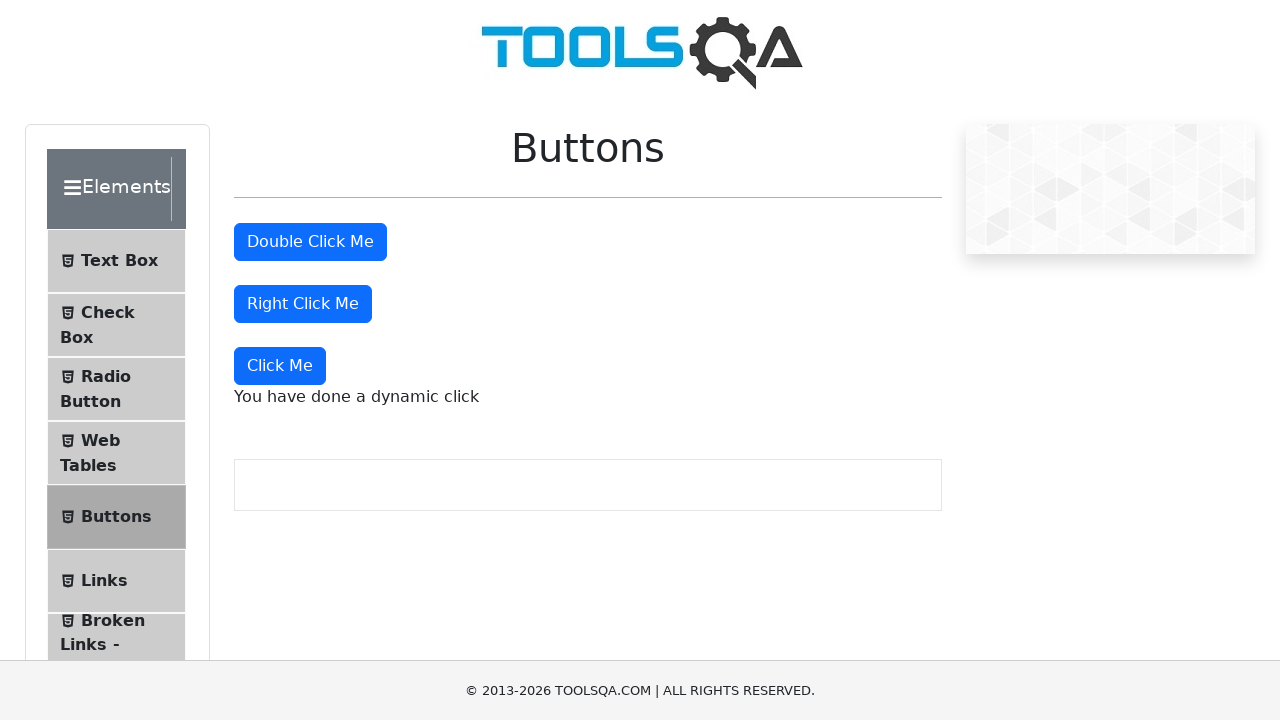

Located the success message element
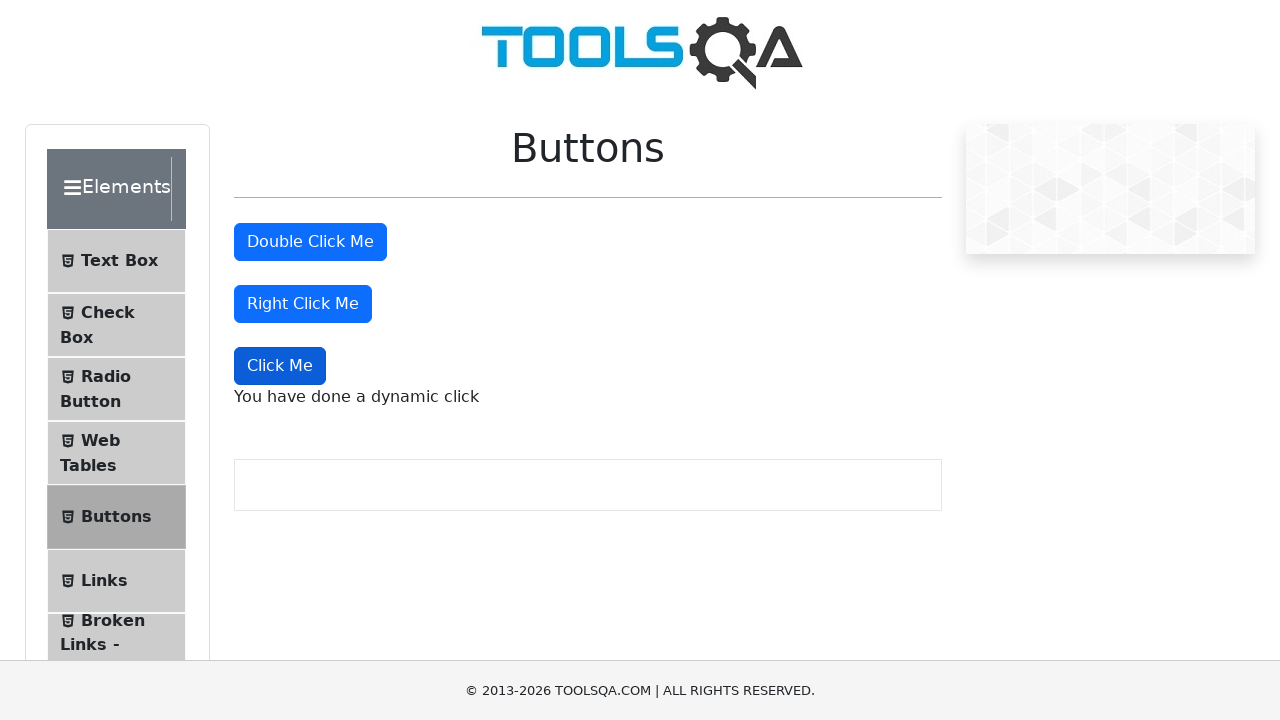

Verified success message displays 'You have done a dynamic click'
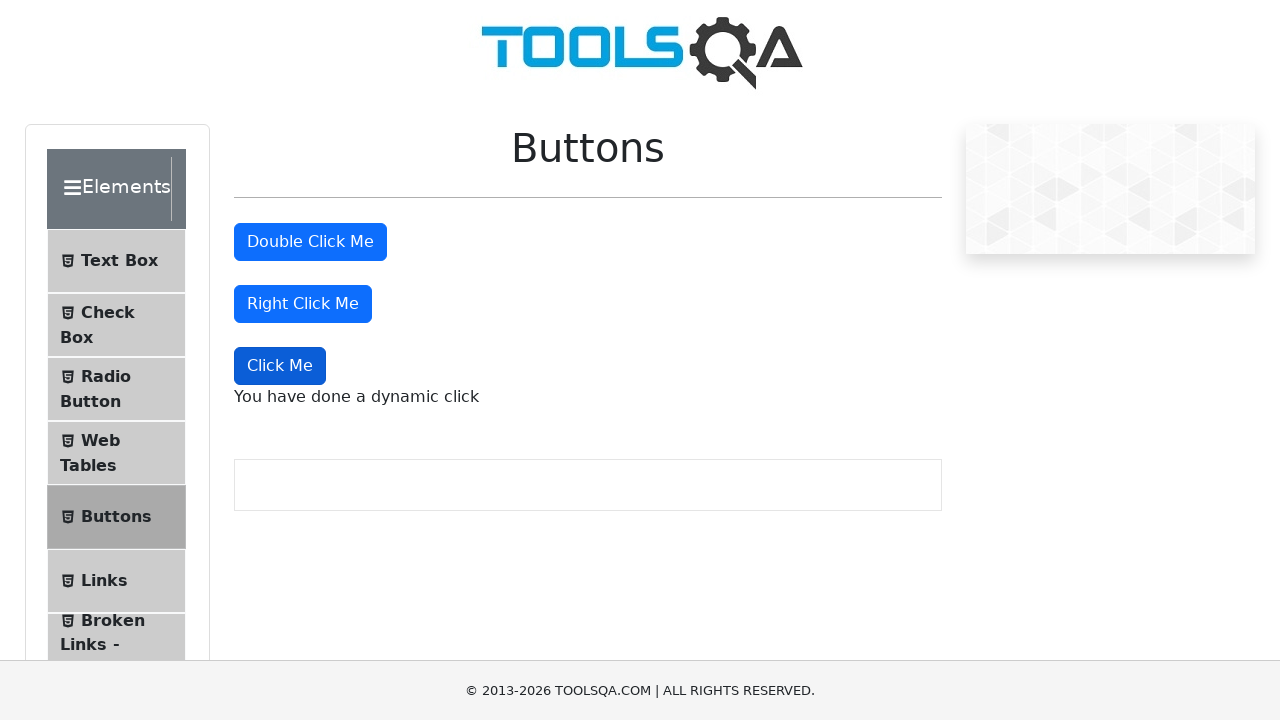

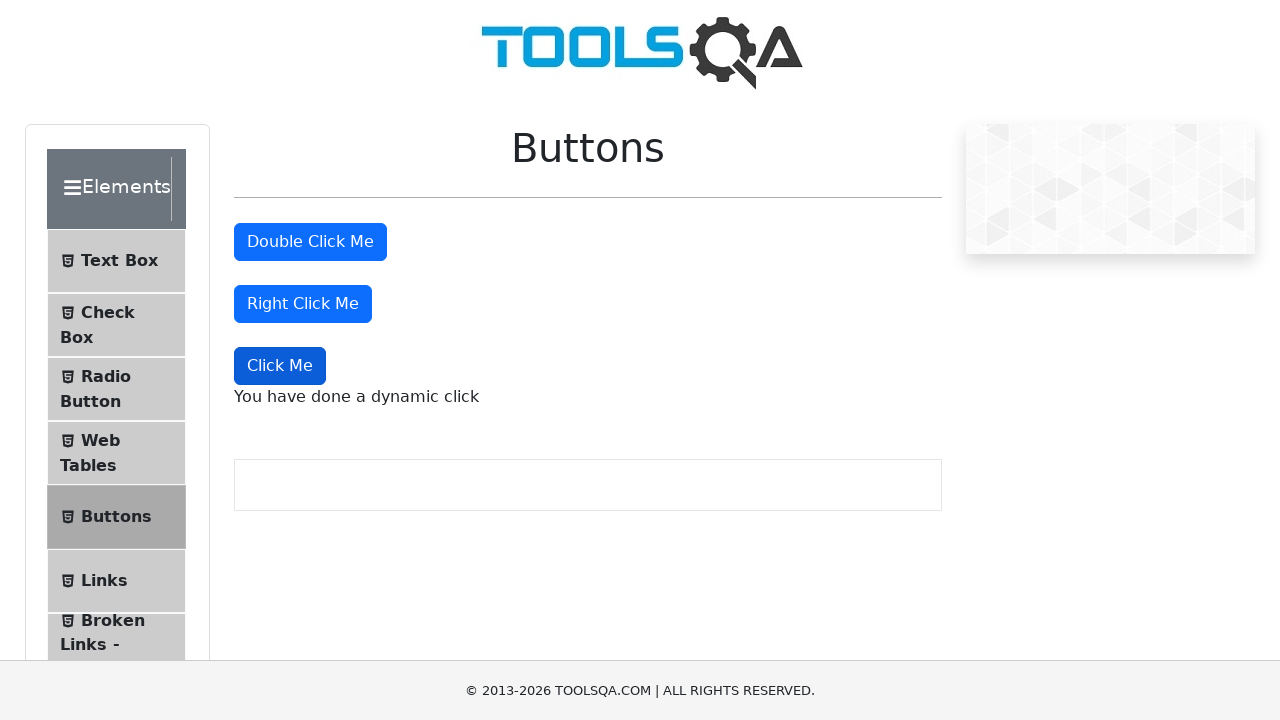